Tests footer navigation by clicking on the Legal and Terms links in the Salesforce signup page footer.

Starting URL: https://www.salesforce.com/in/form/signup/freetrial-sales/?d=jumbo1-btn-ft

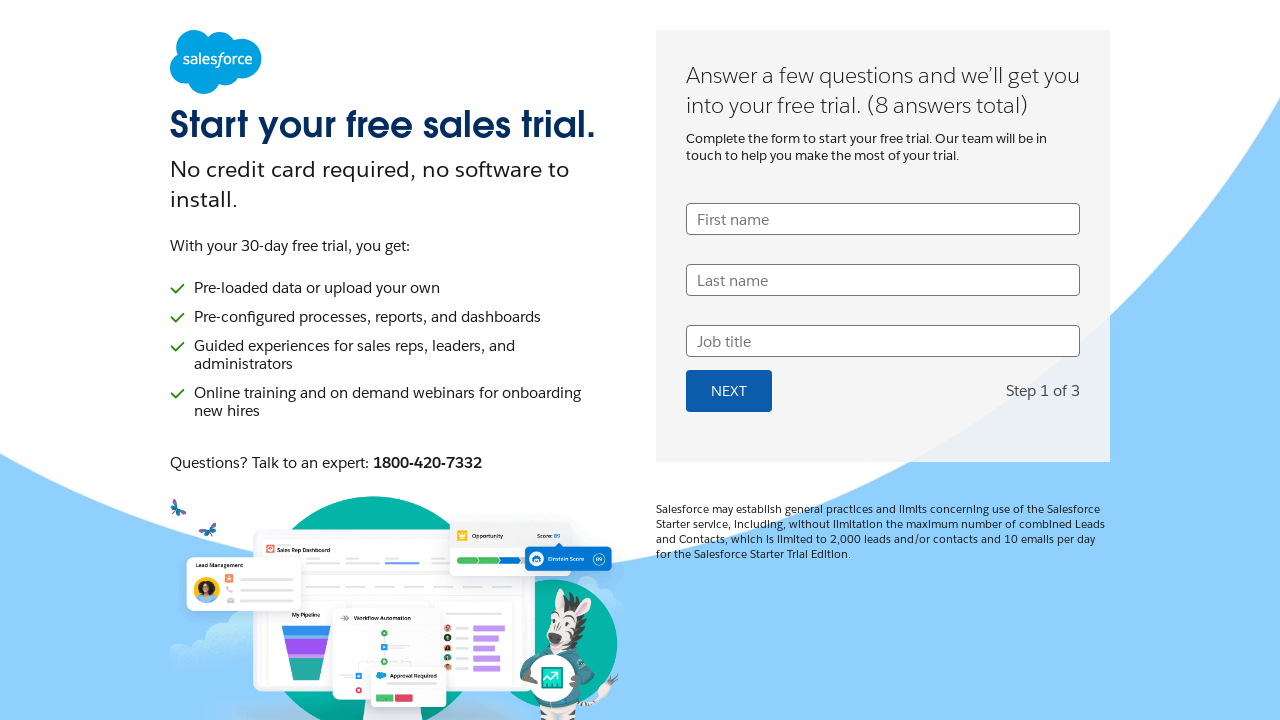

Clicked on Legal link in footer at (410, 669) on footer >> text=Legal
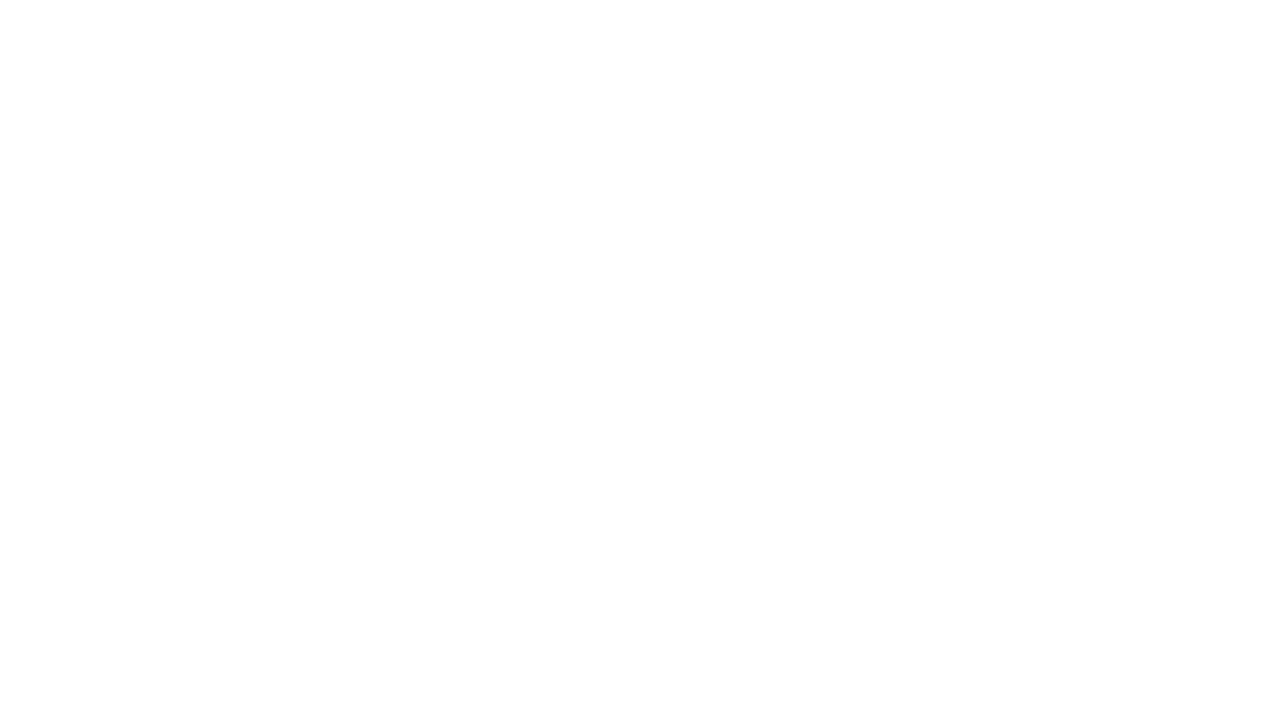

Waited for page to load after clicking Legal link
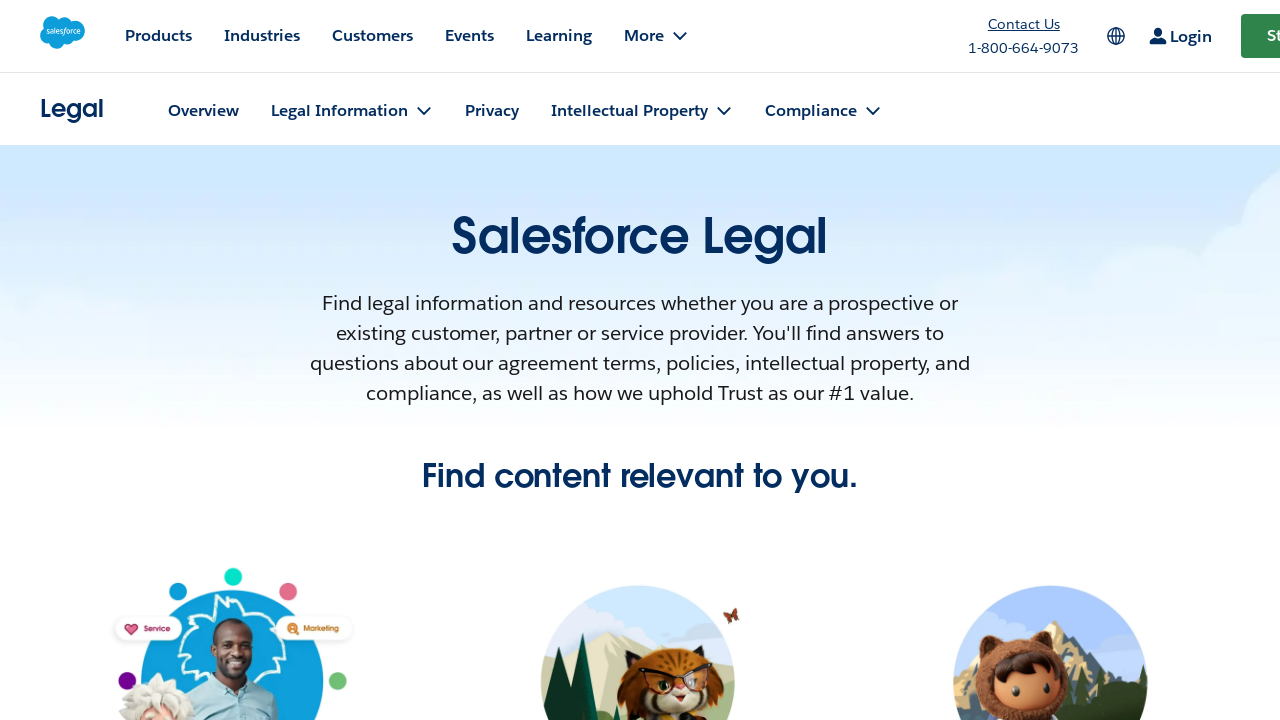

Navigated back to Salesforce signup page
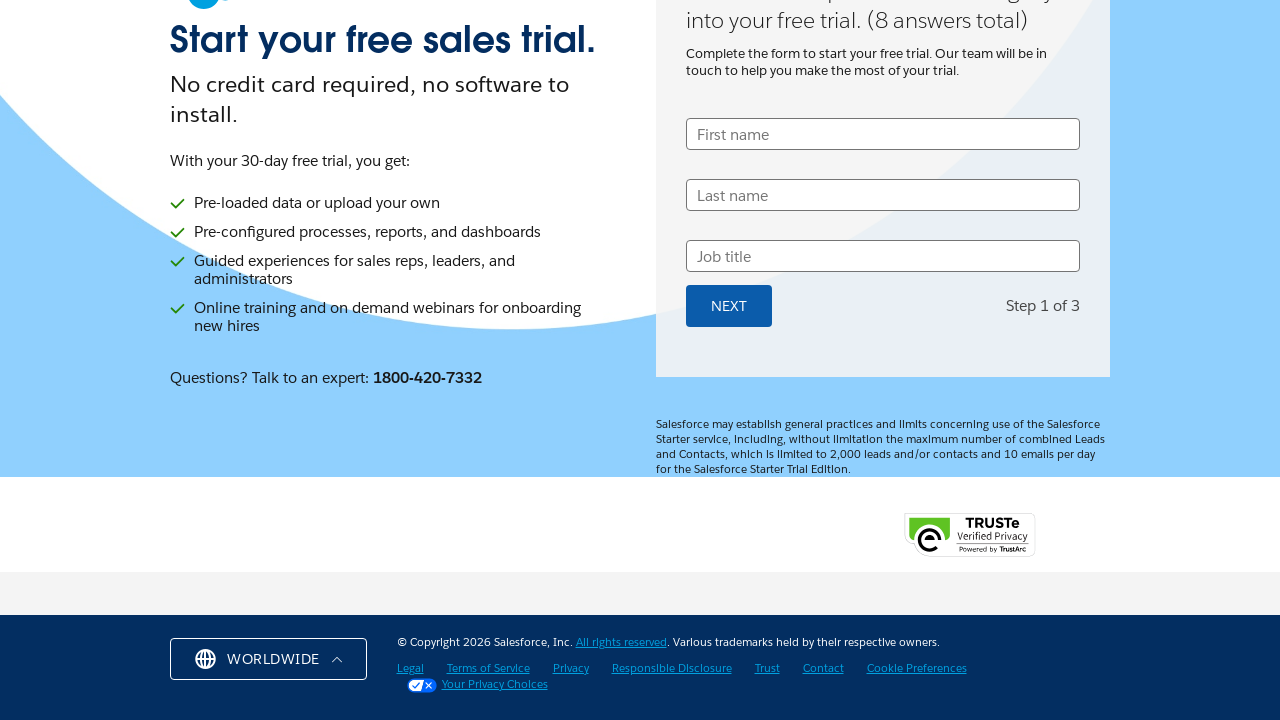

Waited for page to load after navigating back
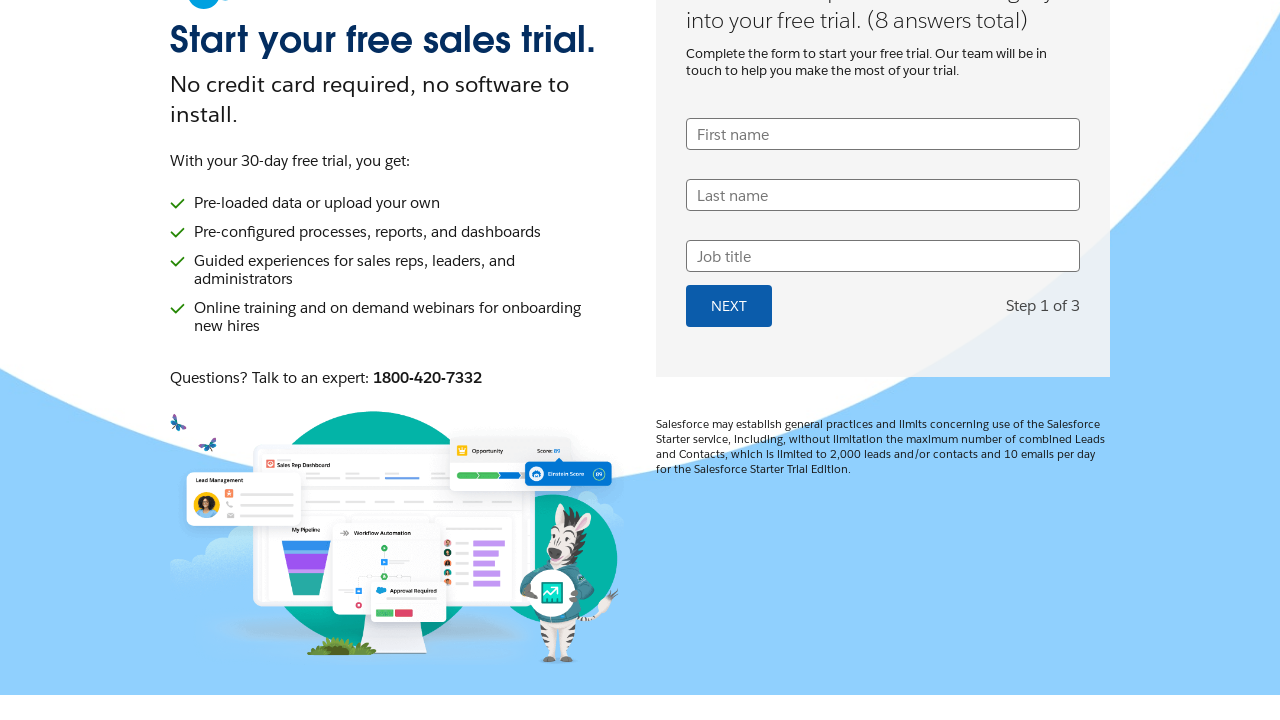

Clicked on Terms link in footer at (488, 669) on footer >> text=Terms
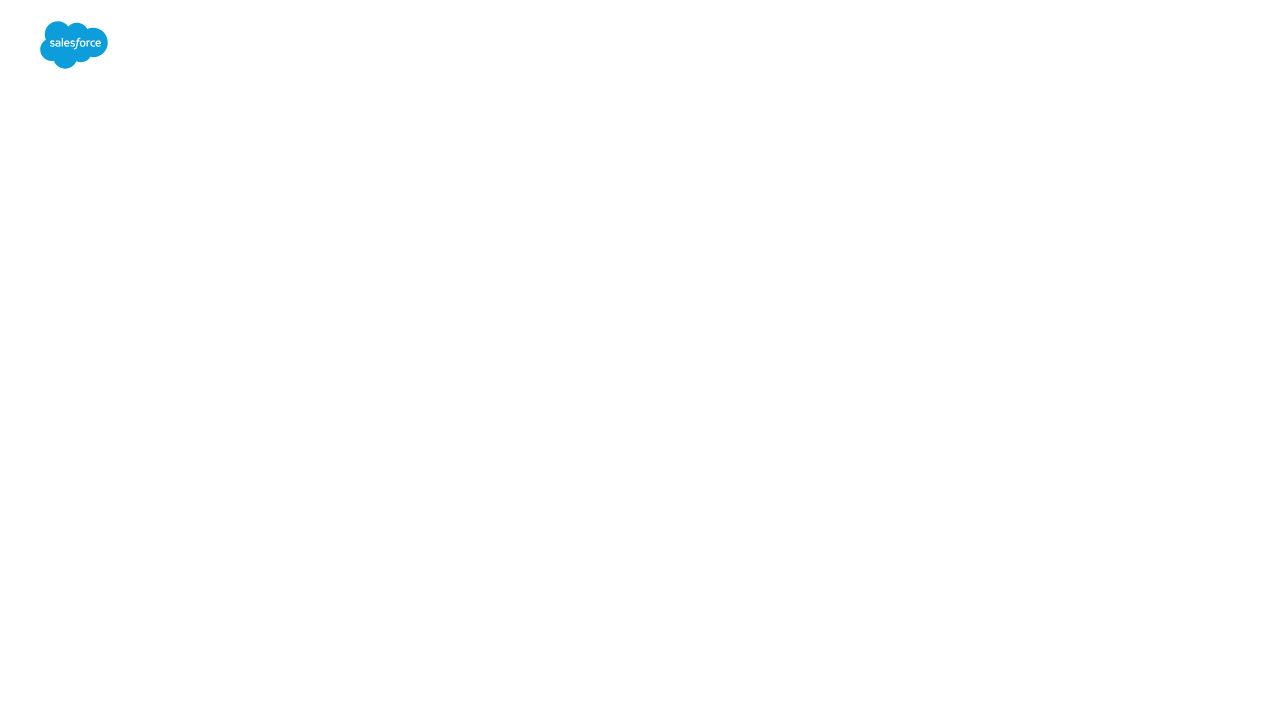

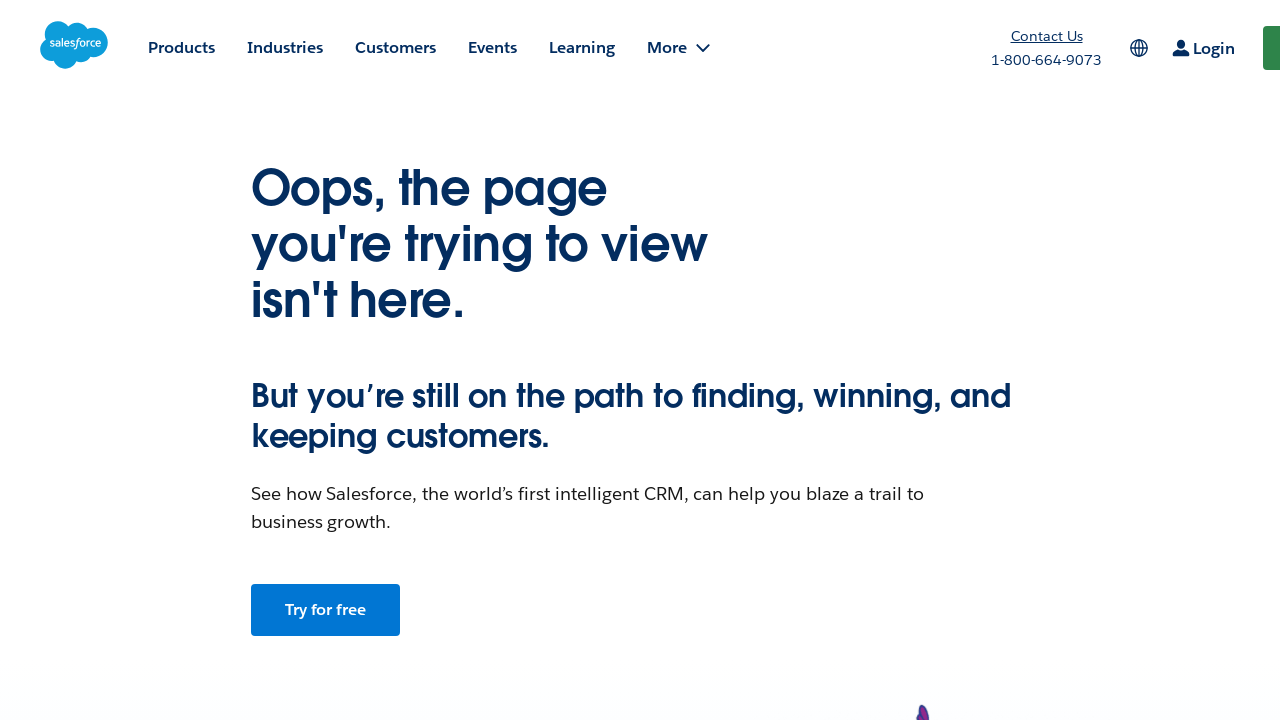